Navigates to the Automation Practice page, scrolls to a table element, and verifies that link elements are present within the table.

Starting URL: https://rahulshettyacademy.com/AutomationPractice/

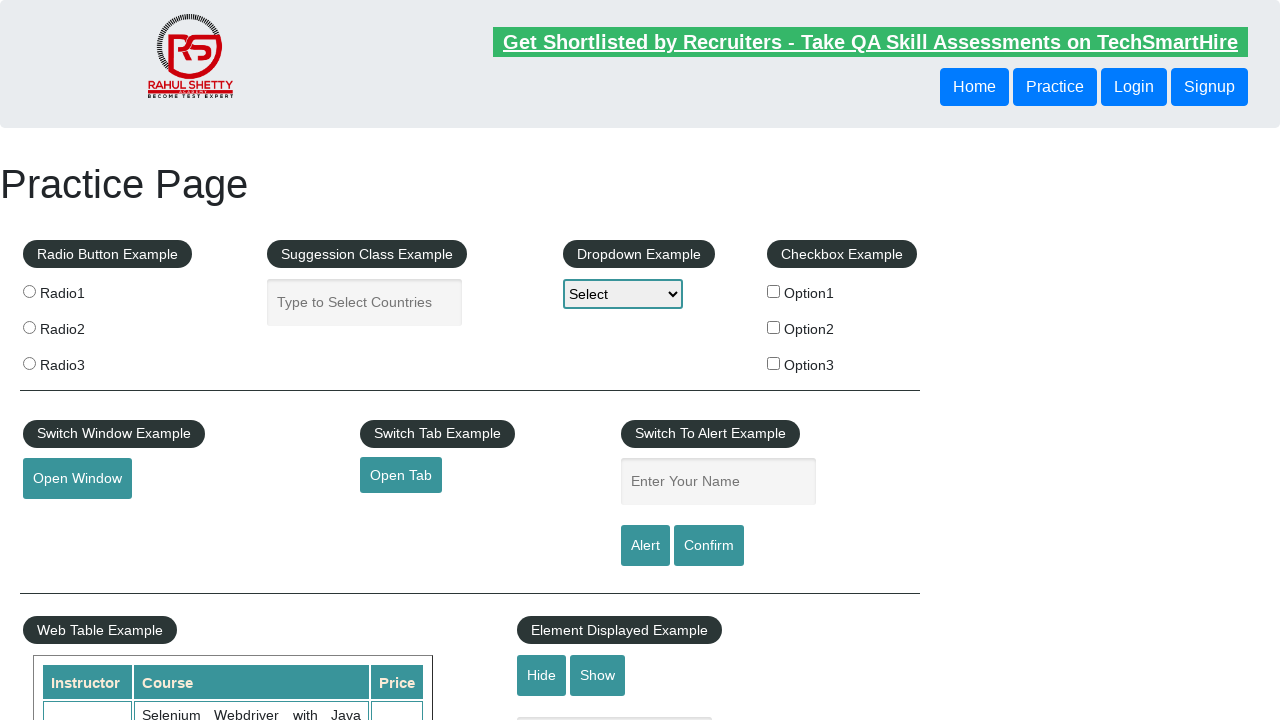

Page loaded - domcontentloaded state reached
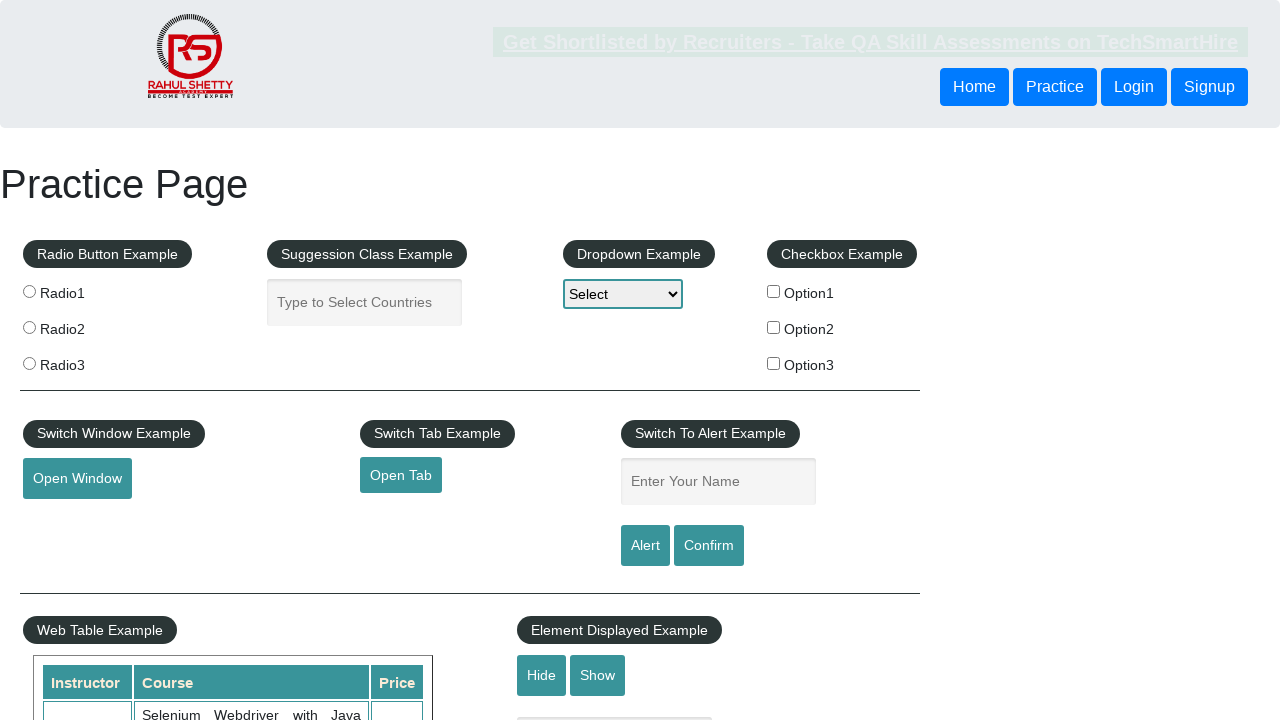

Located table element with class 'gf-t'
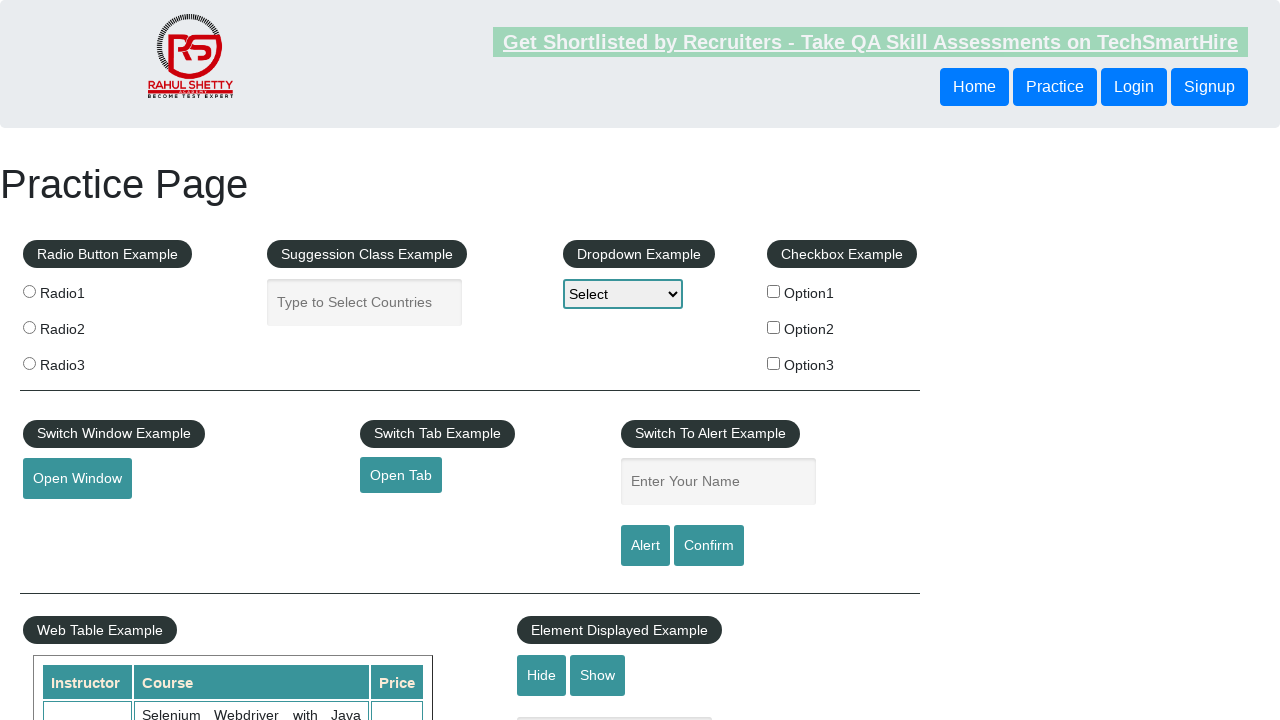

Scrolled to table element if needed
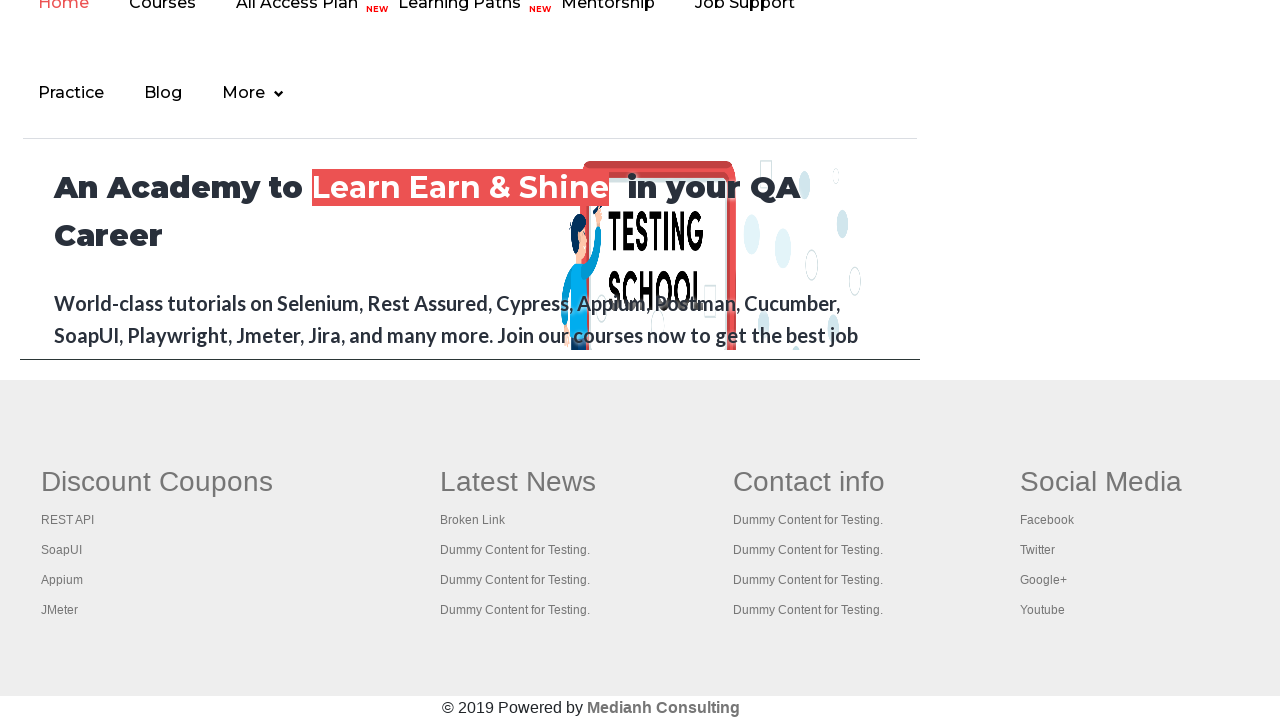

Table element is now visible
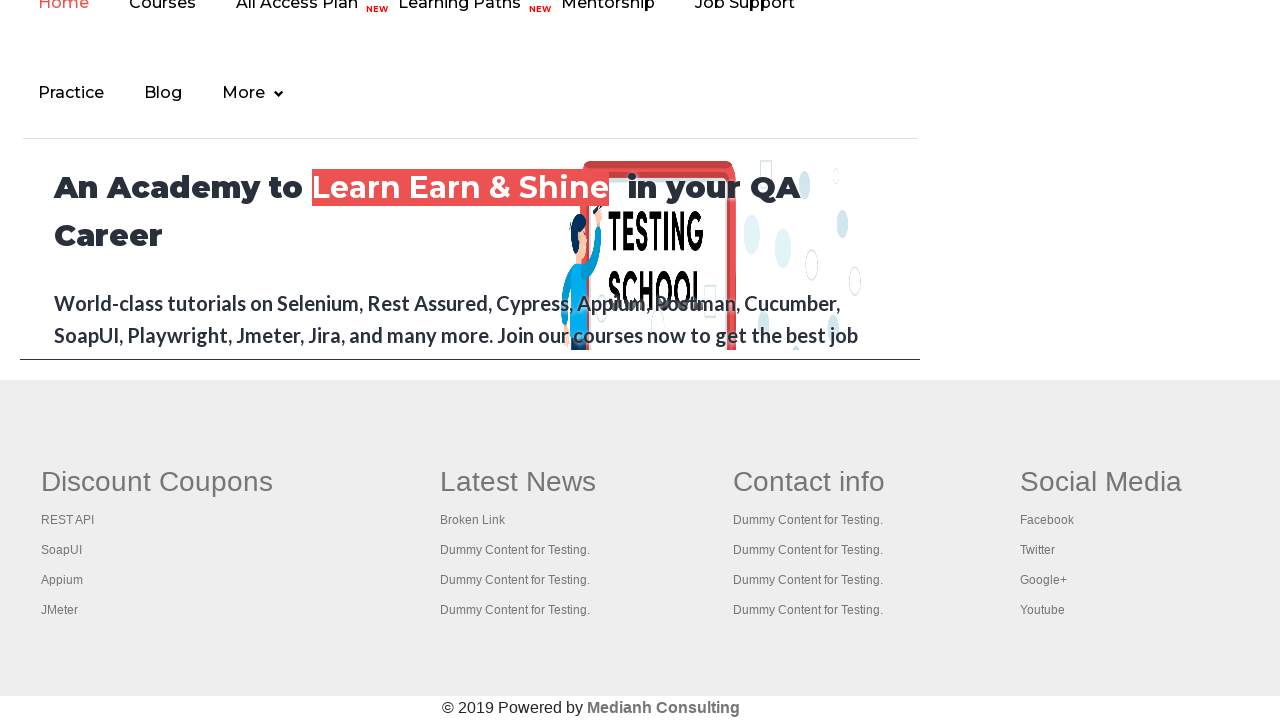

Located all link elements within the table
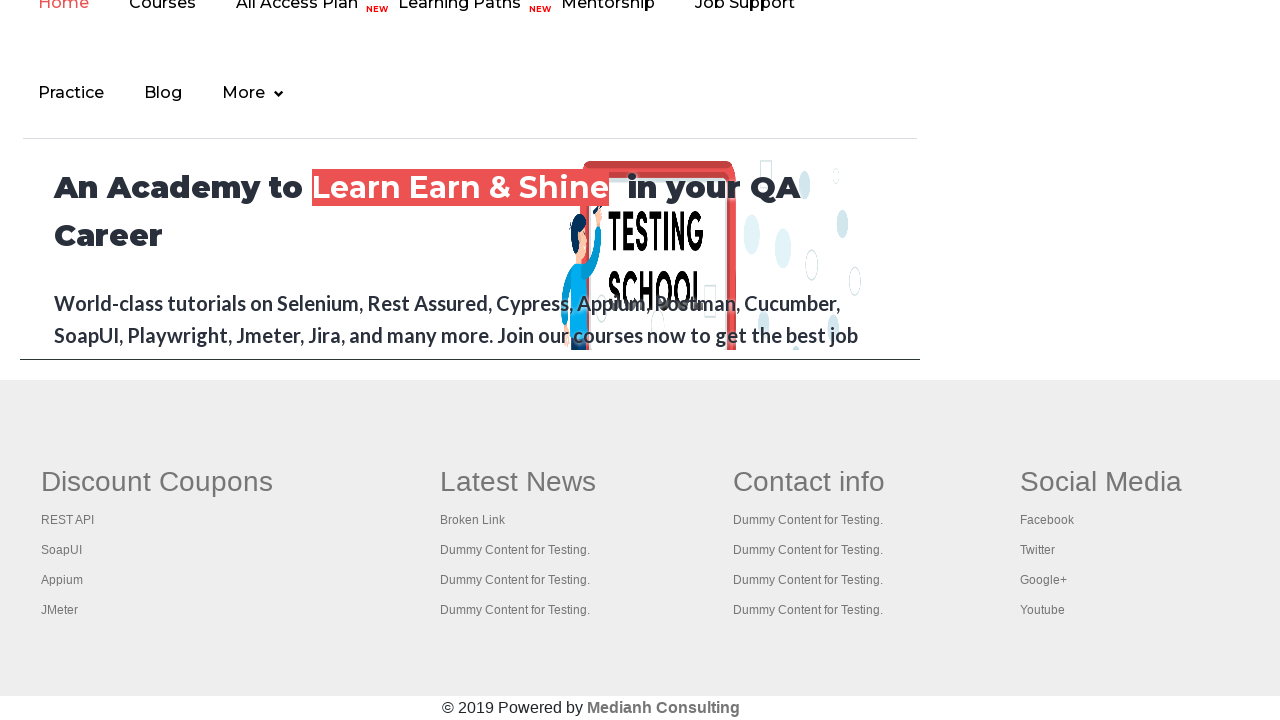

First link element in table is visible - verified links are present
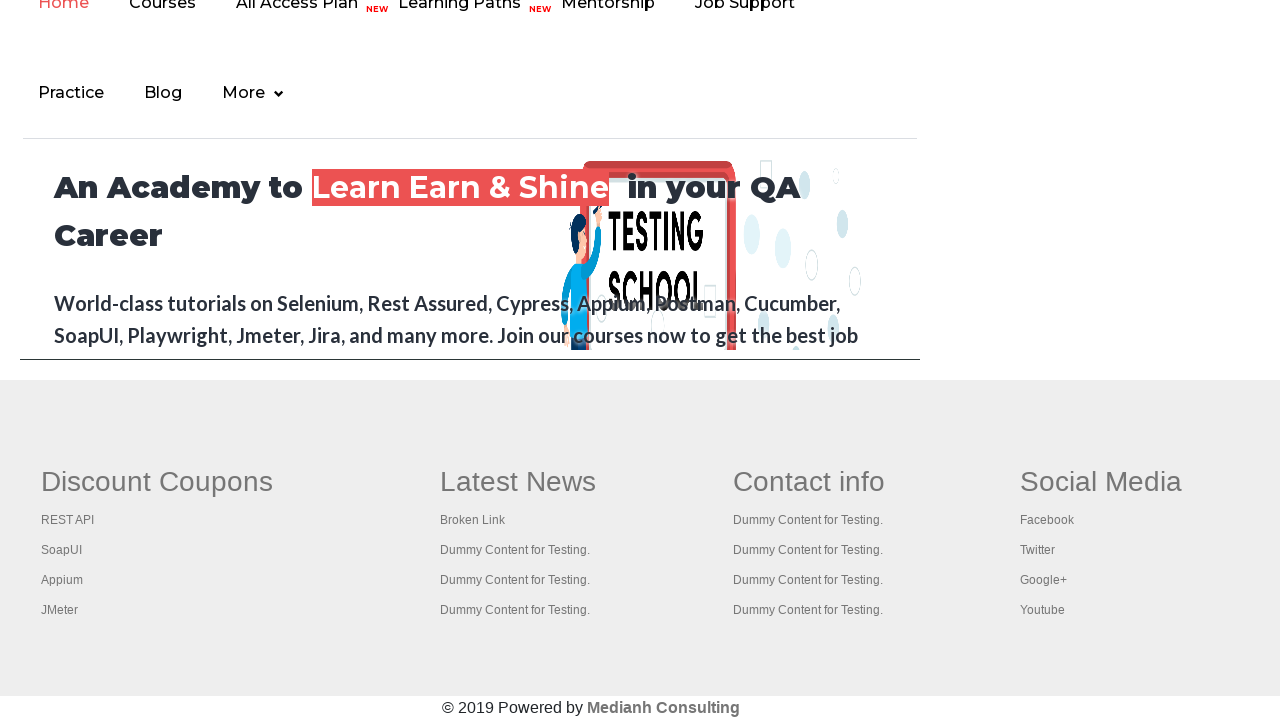

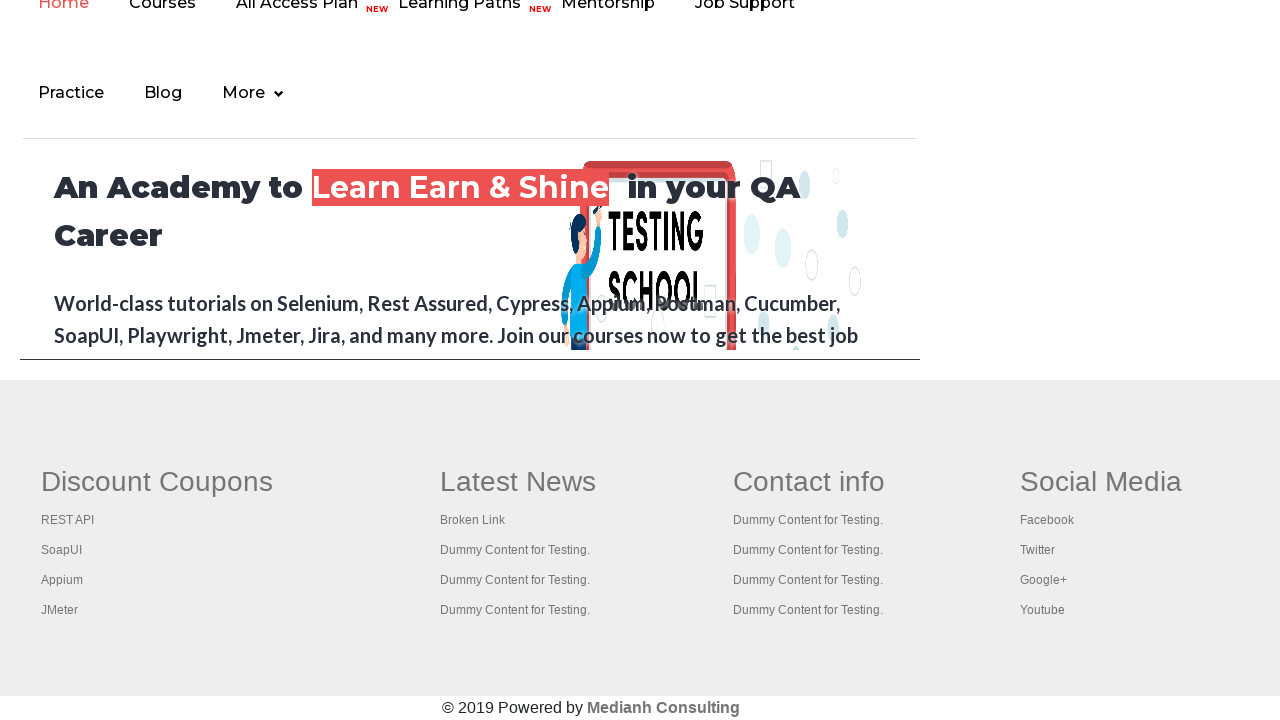